Clicks a link that opens a new tab, switches to the new tab, and scrolls down

Starting URL: https://rahulshettyacademy.com/AutomationPractice/

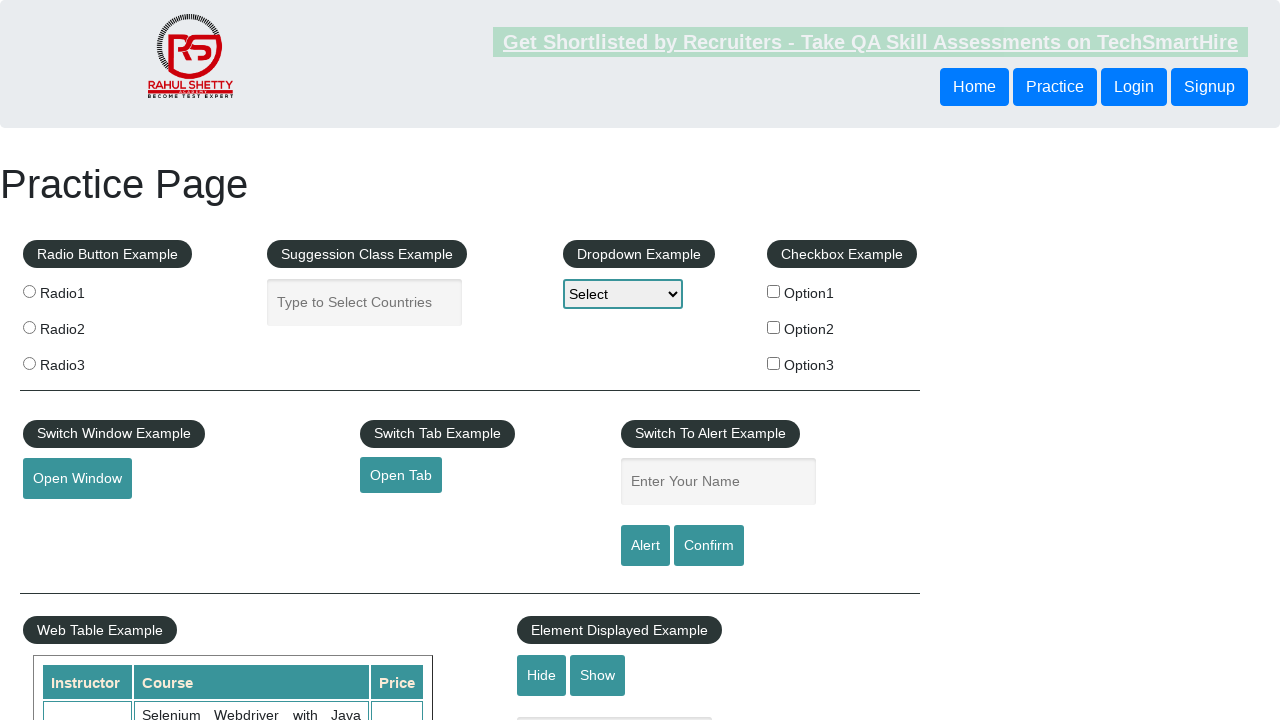

Clicked 'Open Tab' link to open a new tab at (401, 475) on #opentab
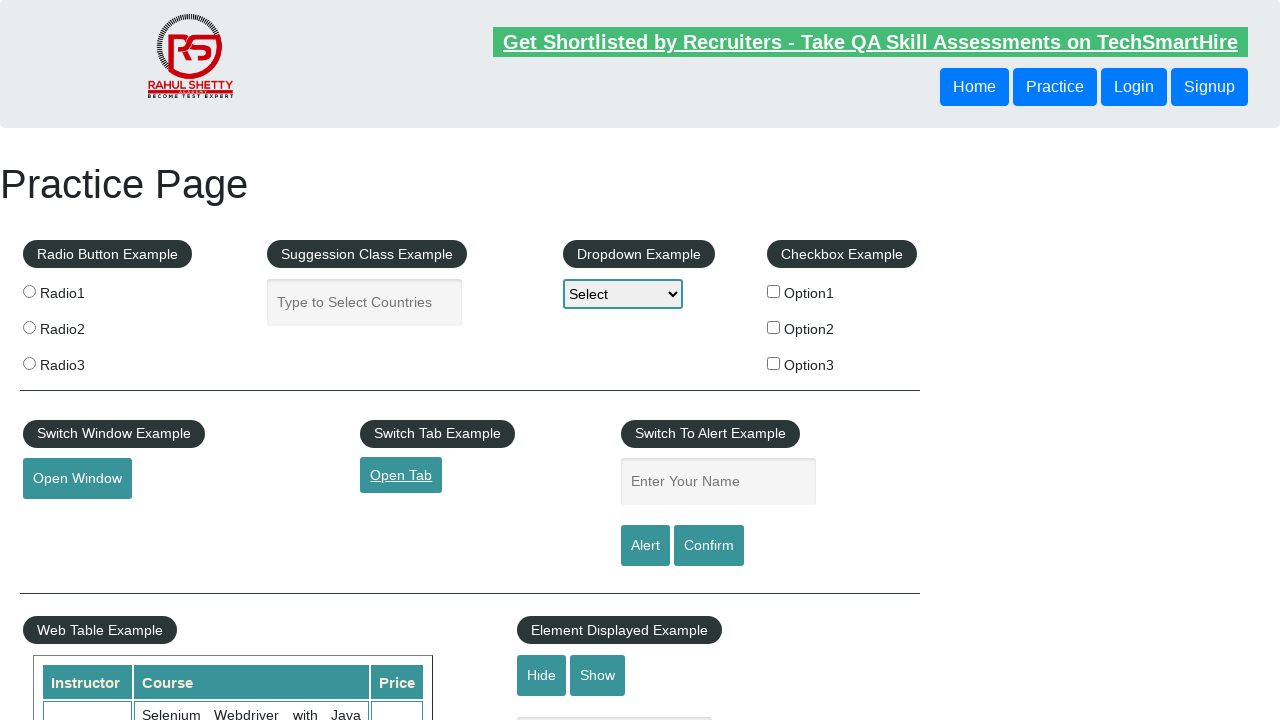

Switched to the newly opened tab
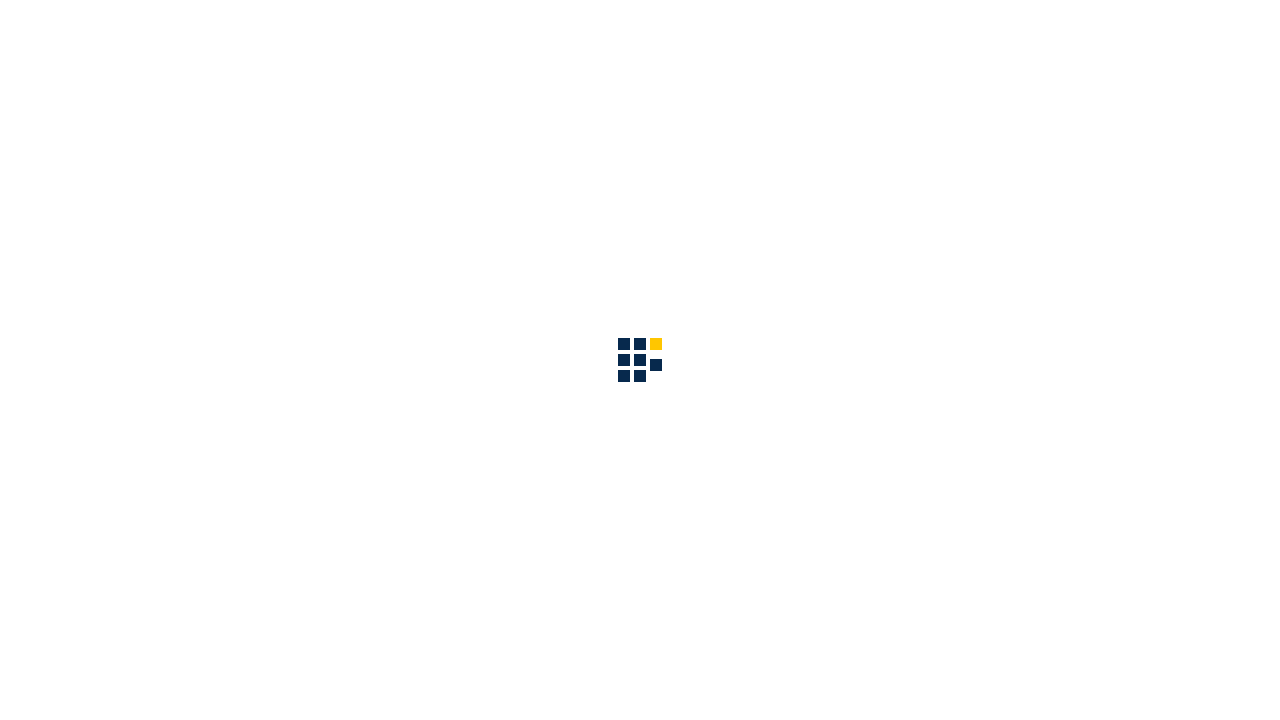

Waited for the new page to fully load
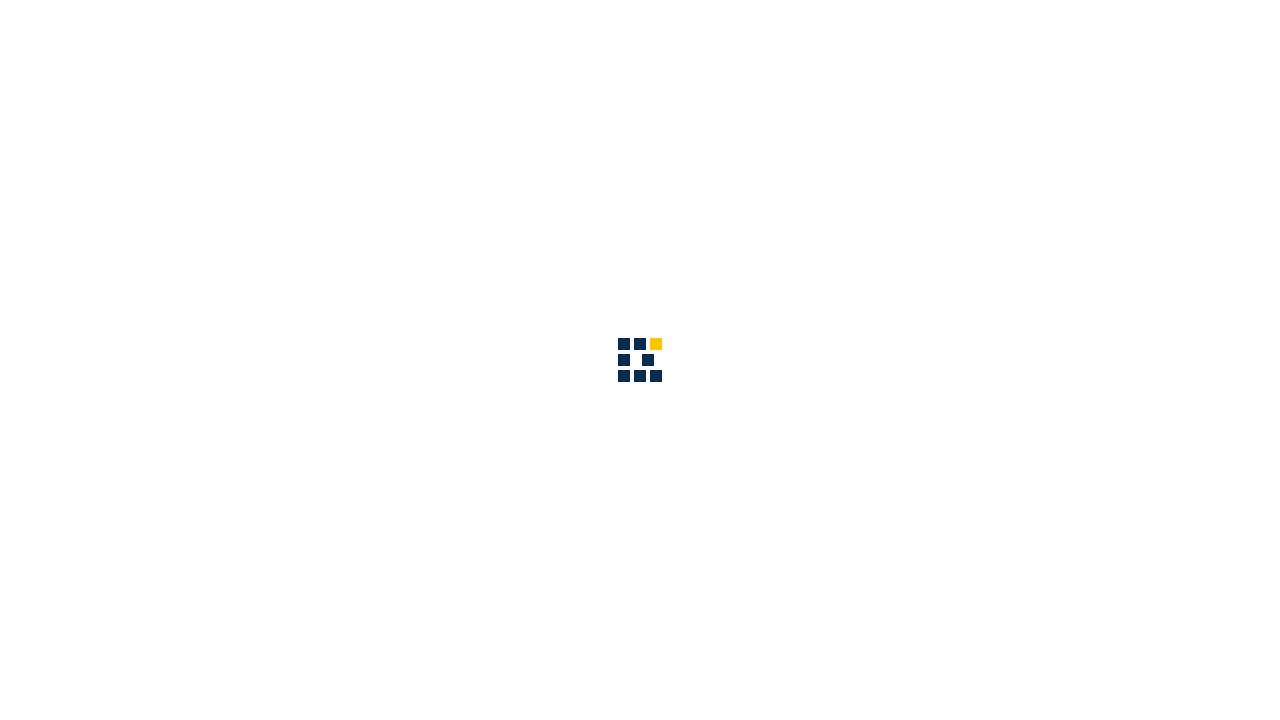

Scrolled down by 1500 pixels on the new page
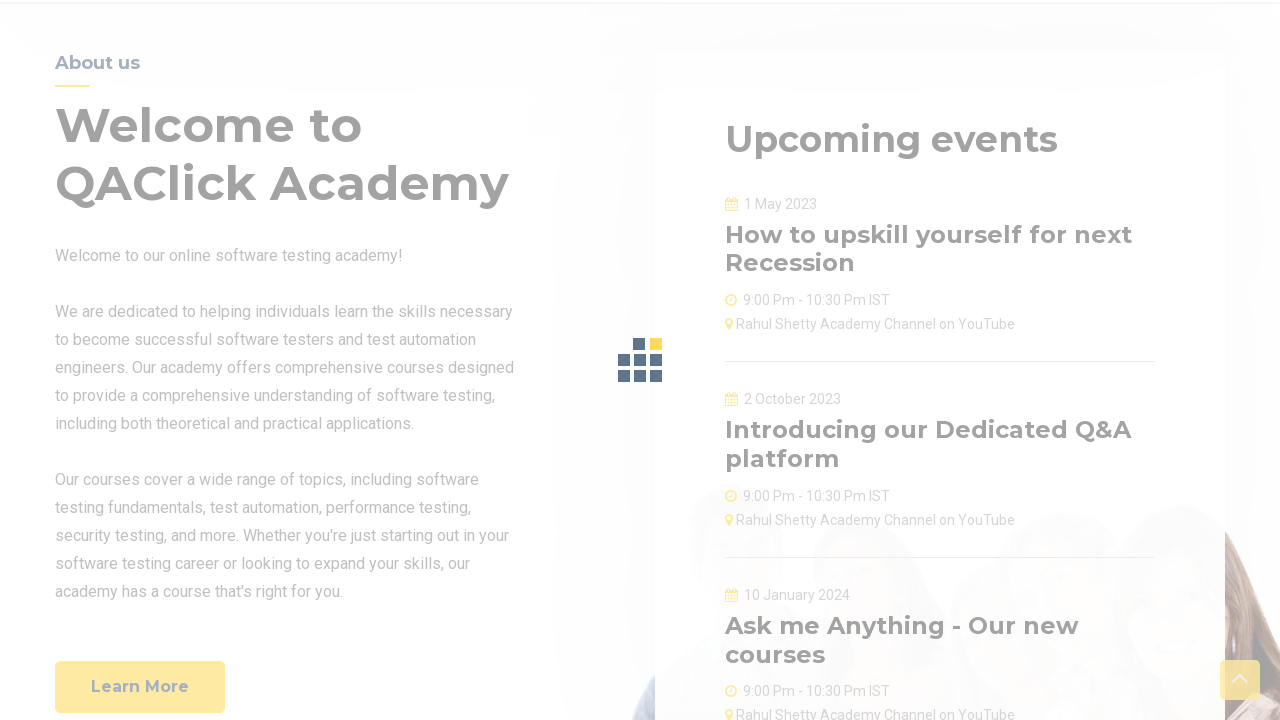

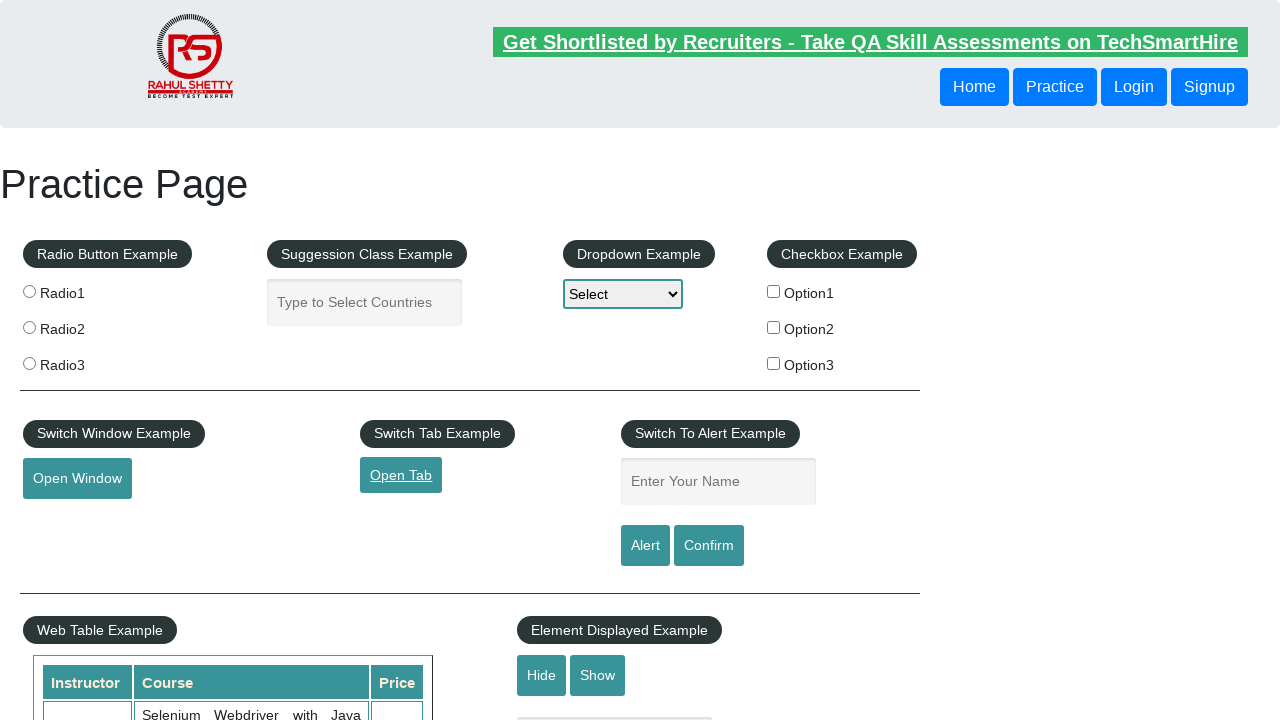